Tests SpiceJet flight search for a round-trip journey by selecting round trip option, entering origin (Bengaluru) and destination (Delhi), selecting departure and return dates, and clicking search.

Starting URL: https://www.spicejet.com/

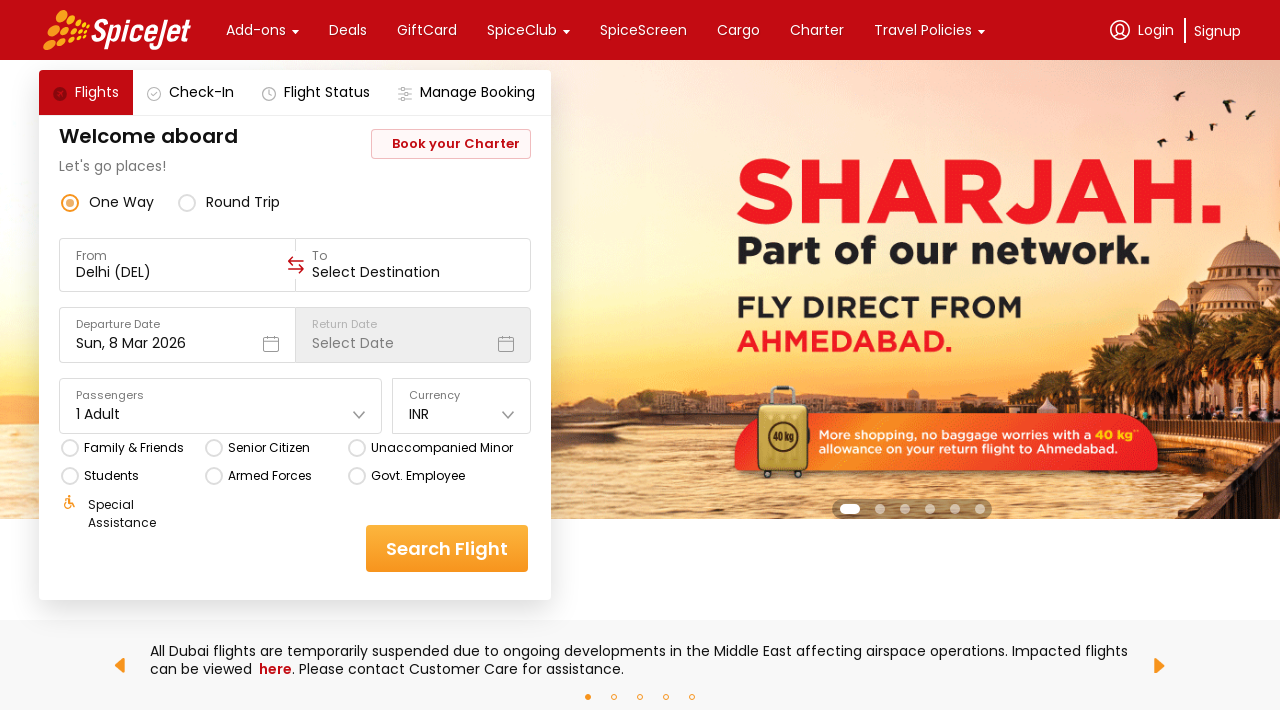

Waited for Round Trip radio button to be visible
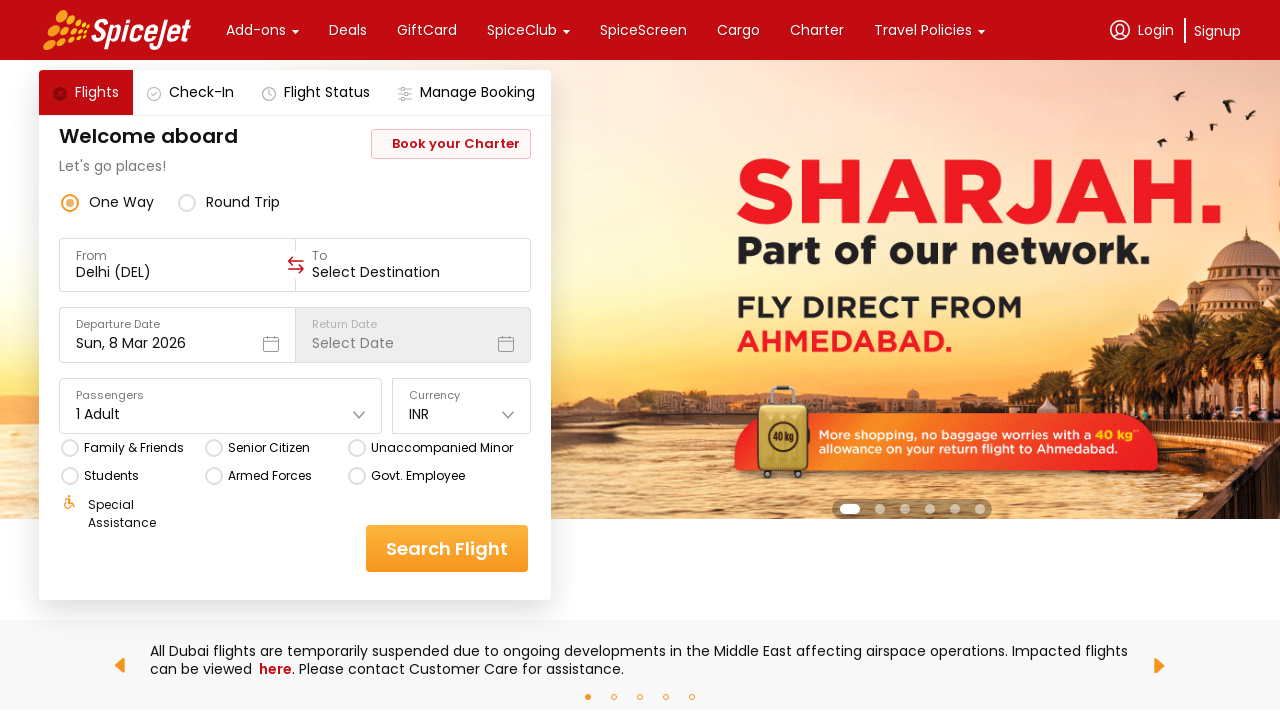

Clicked Round Trip radio button to select round-trip option at (229, 202) on xpath=//div[contains(@data-testid, 'round-trip-radio-button')]
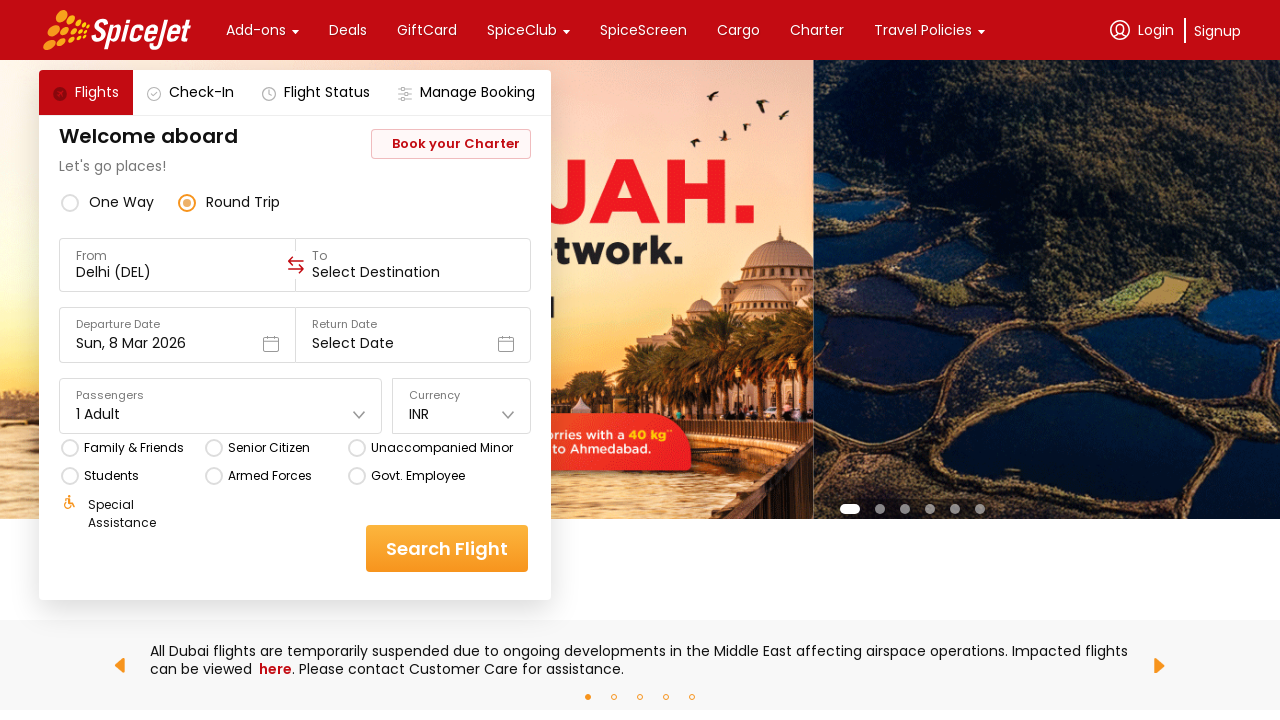

Waited for From field to be visible
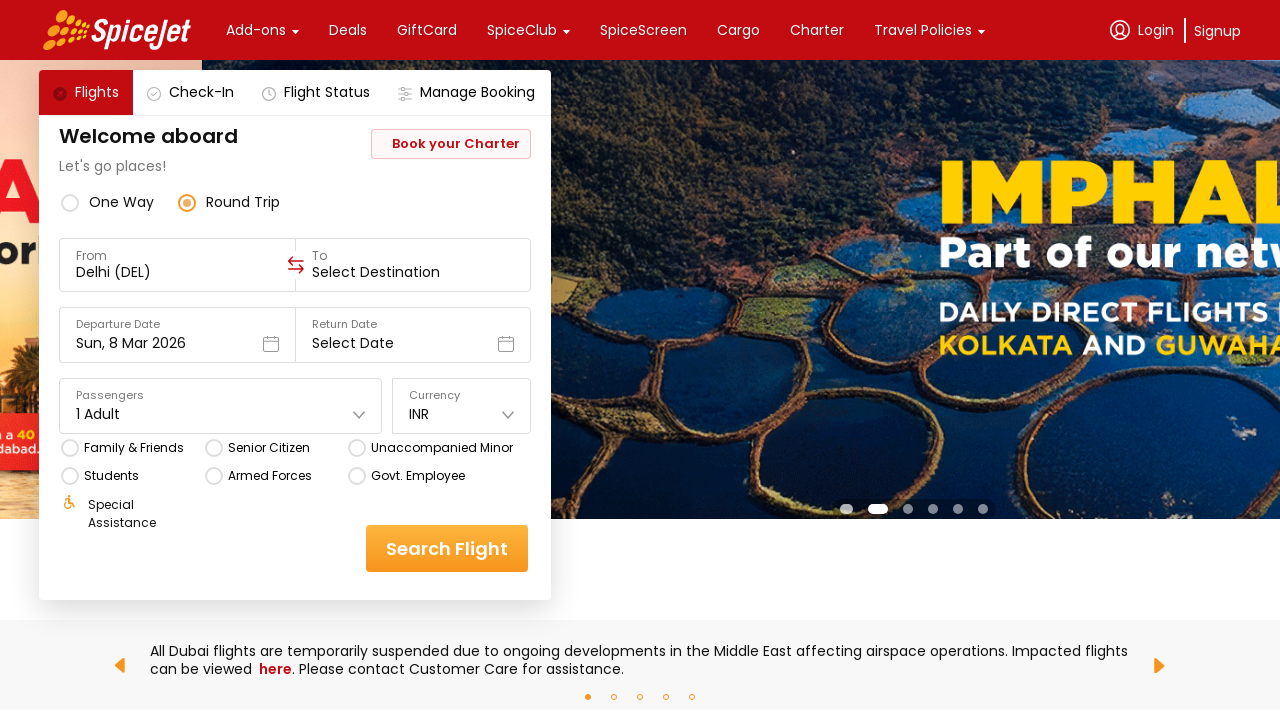

Clicked From field to open origin airport selection at (178, 256) on xpath=//div[contains(@class, 'css-76zvg2') and contains(text(), 'From')]
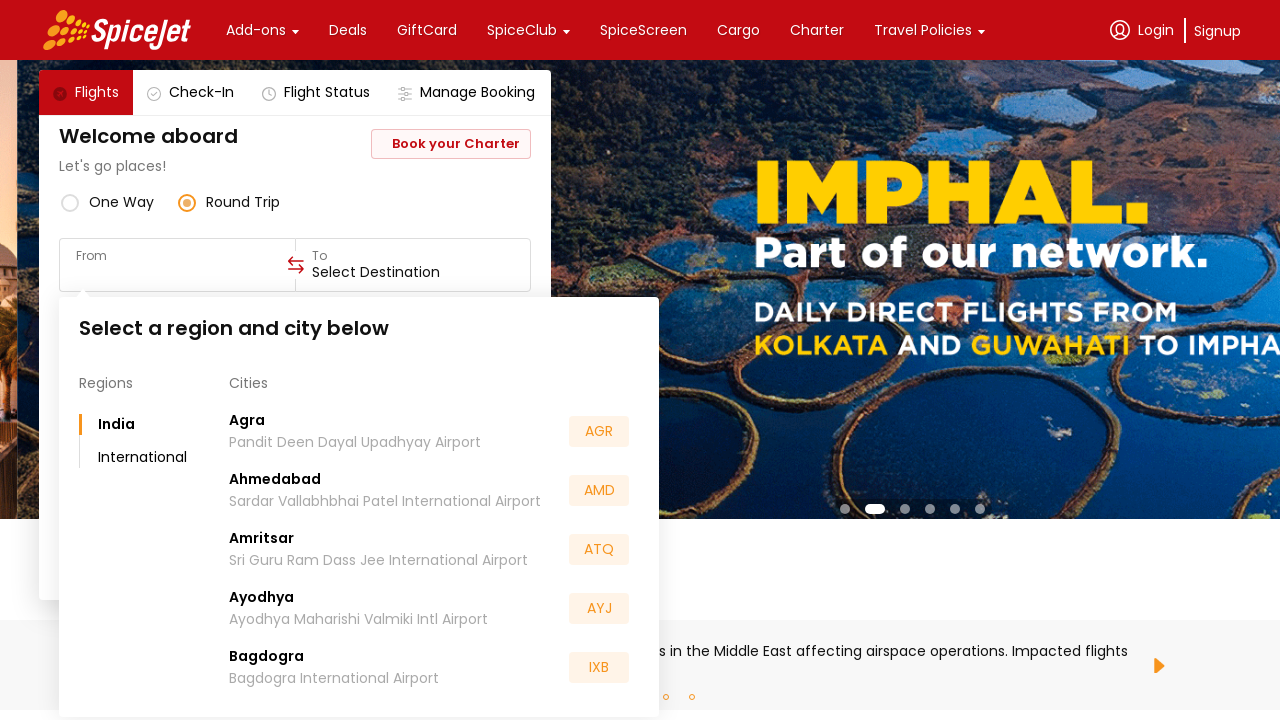

Waited for Bengaluru option to be visible in dropdown
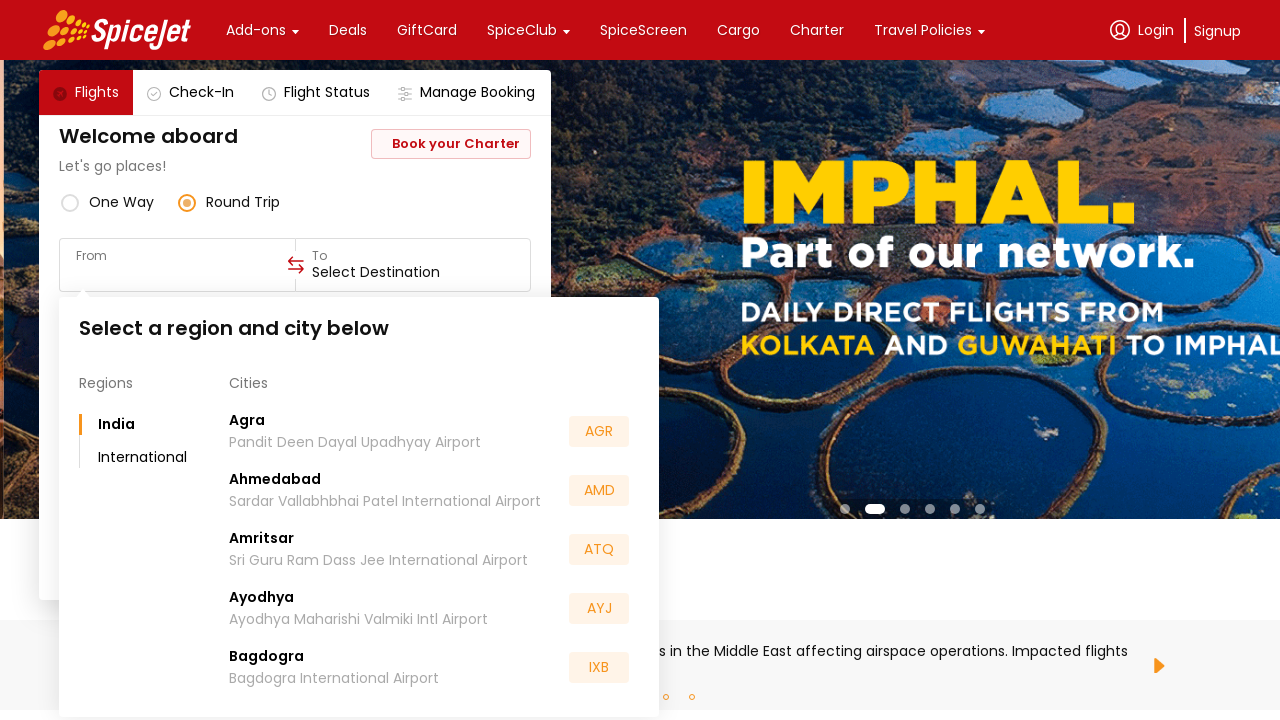

Selected Bengaluru as origin airport at (266, 552) on xpath=//div[contains(text(), 'Bengaluru')]
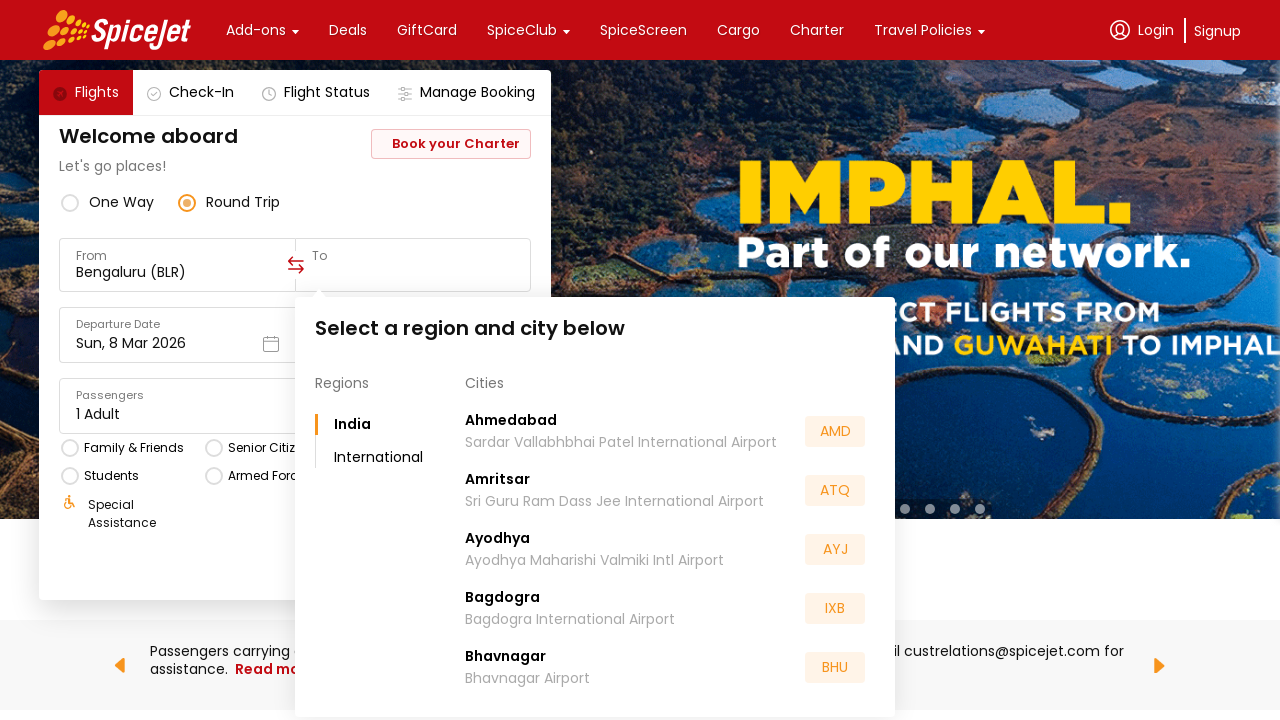

Waited for To field to be visible
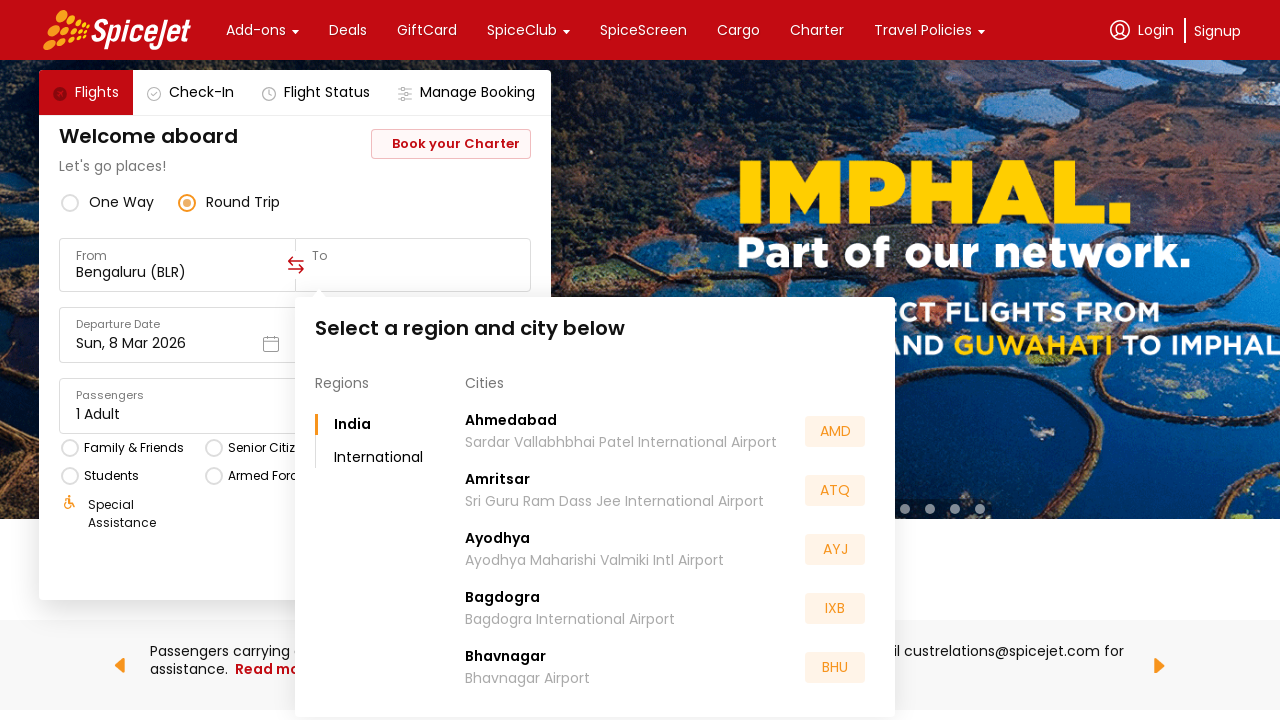

Clicked To field to open destination airport selection at (413, 265) on xpath=//div[contains(@data-testid,'to-testID-destination')]
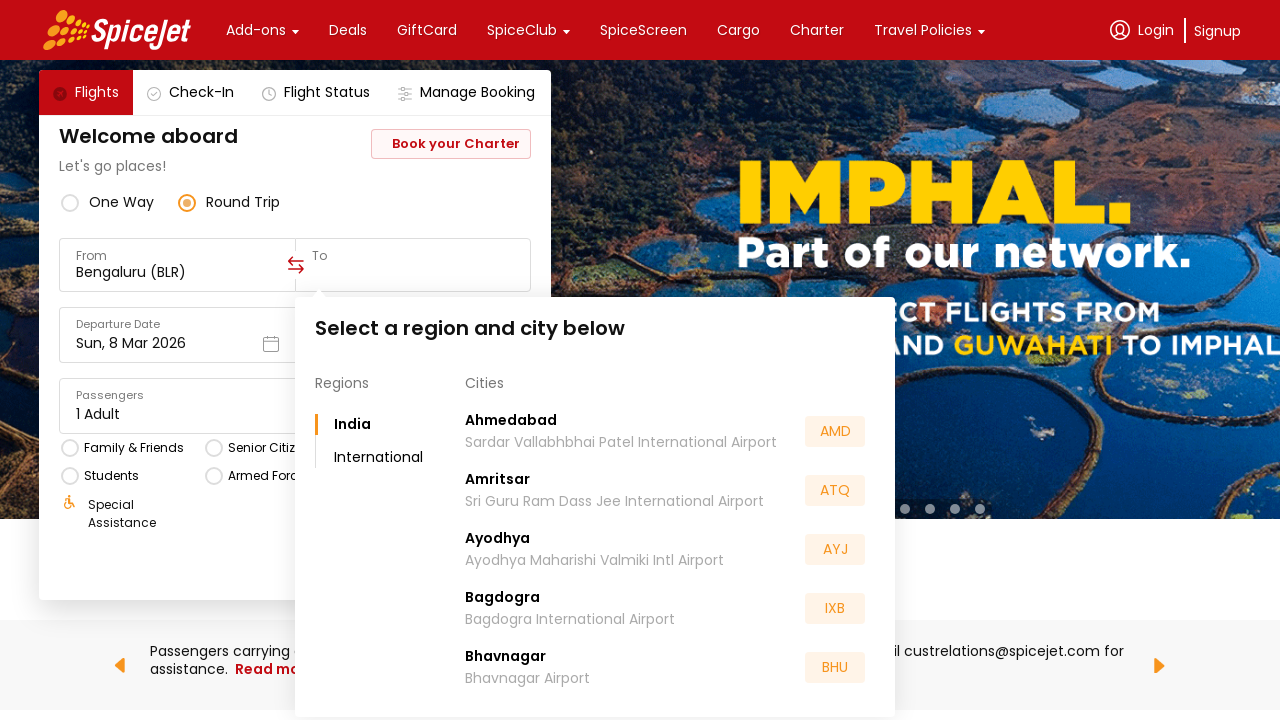

Waited for Delhi option to be visible in dropdown
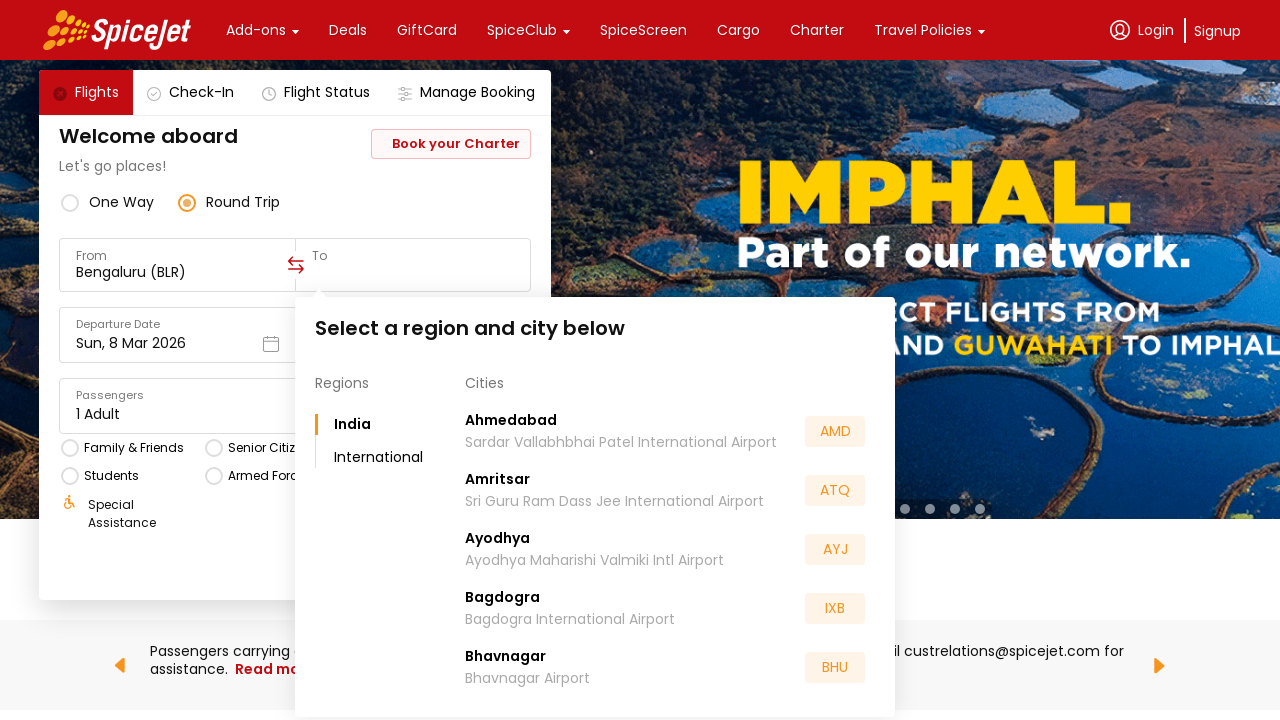

Selected Delhi as destination airport at (484, 552) on xpath=//div[contains(text(), 'Delhi')]
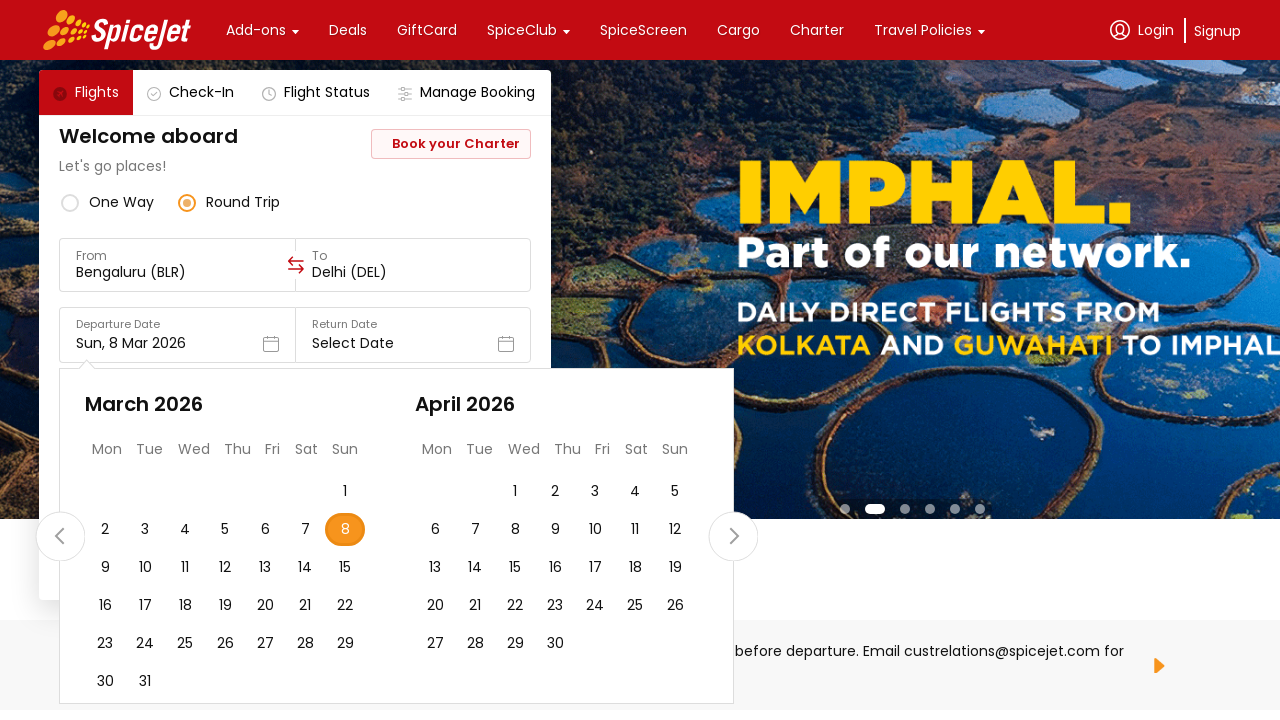

Waited for departure date calendar to be visible
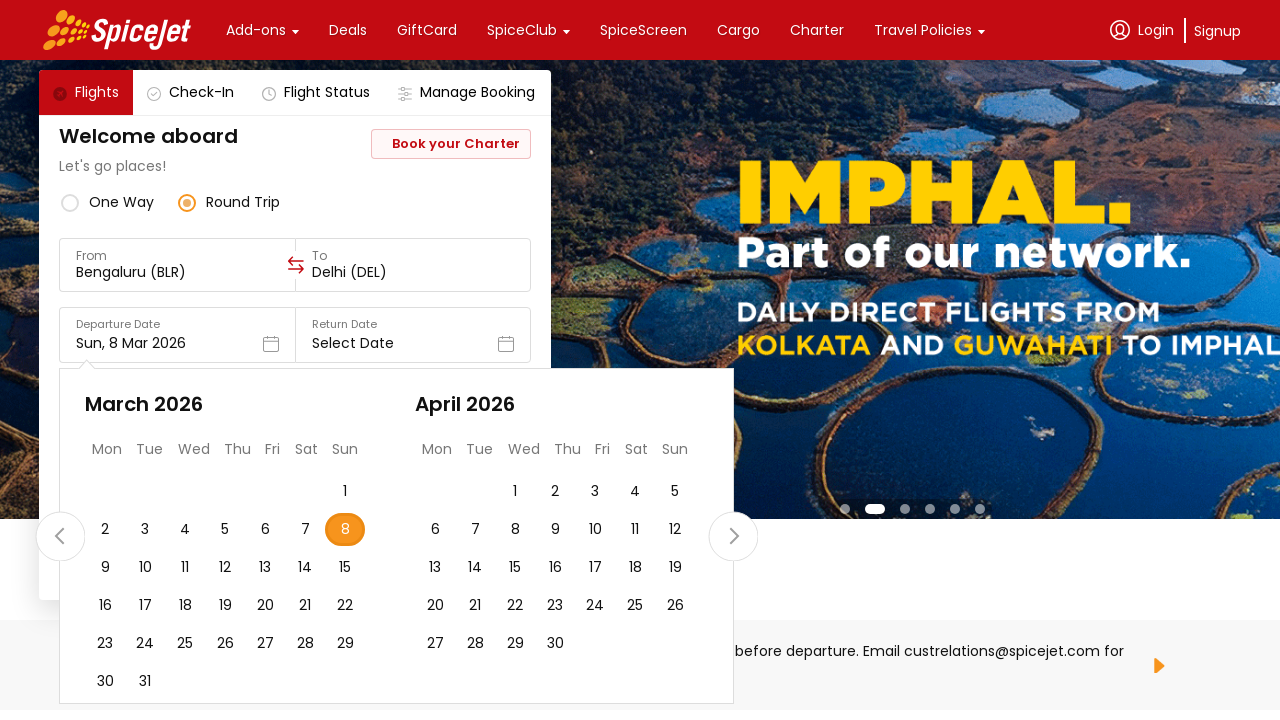

Clicked departure date calendar field to open date picker at (640, 360) on xpath=//div[contains(@class, 'css-1dbjc4n')]
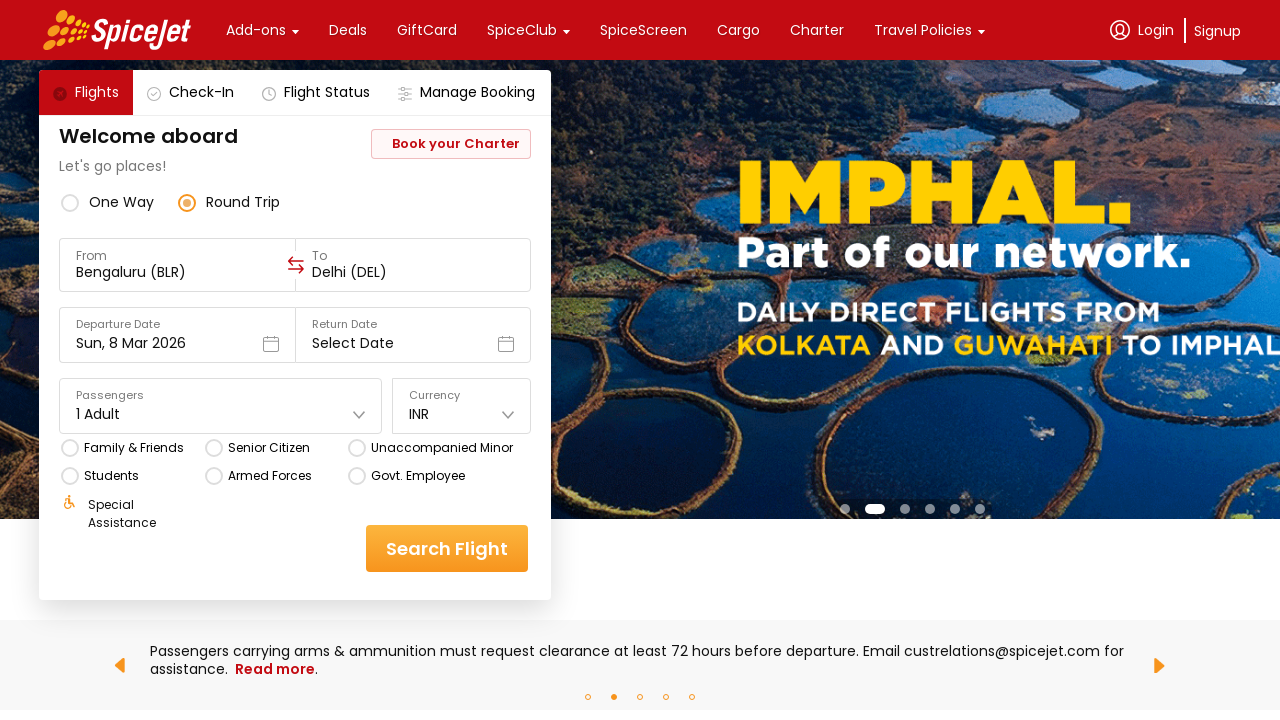

Waited for date 9 to be visible in departure calendar
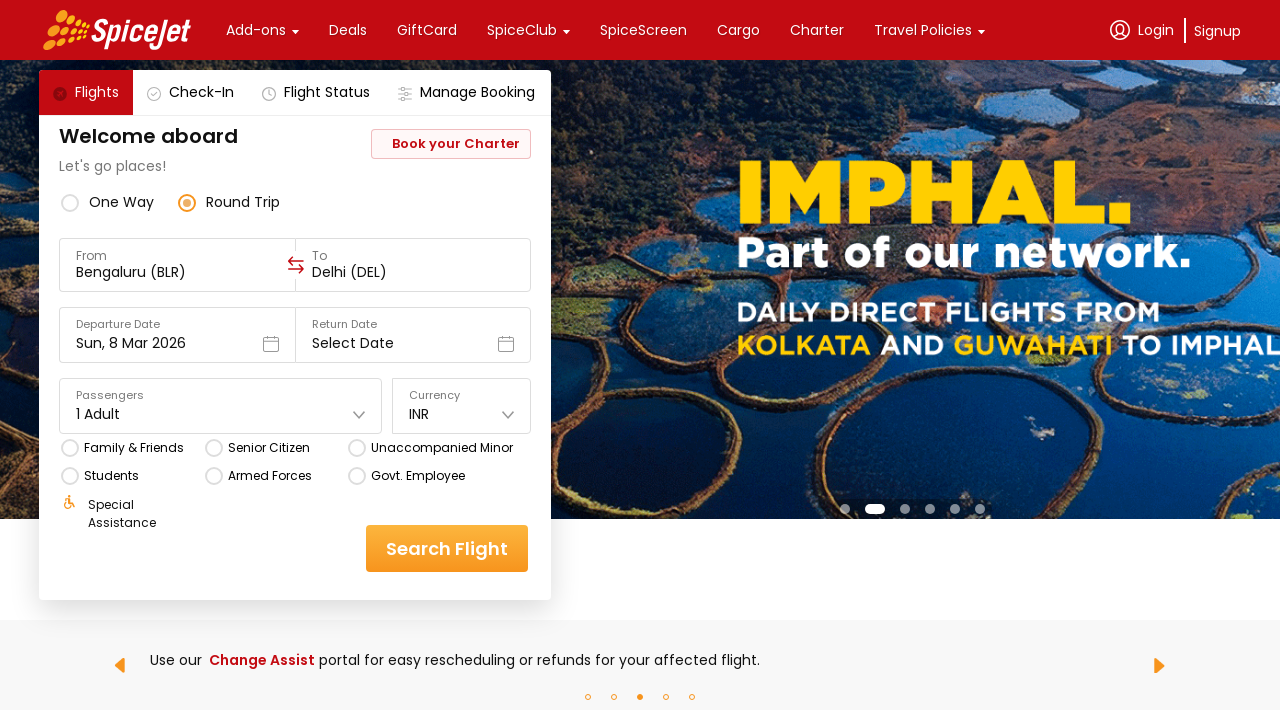

Selected 9th as departure date at (640, 360) on xpath=//div[contains(@class, 'css-76zvg2') and contains(text(), '9')]
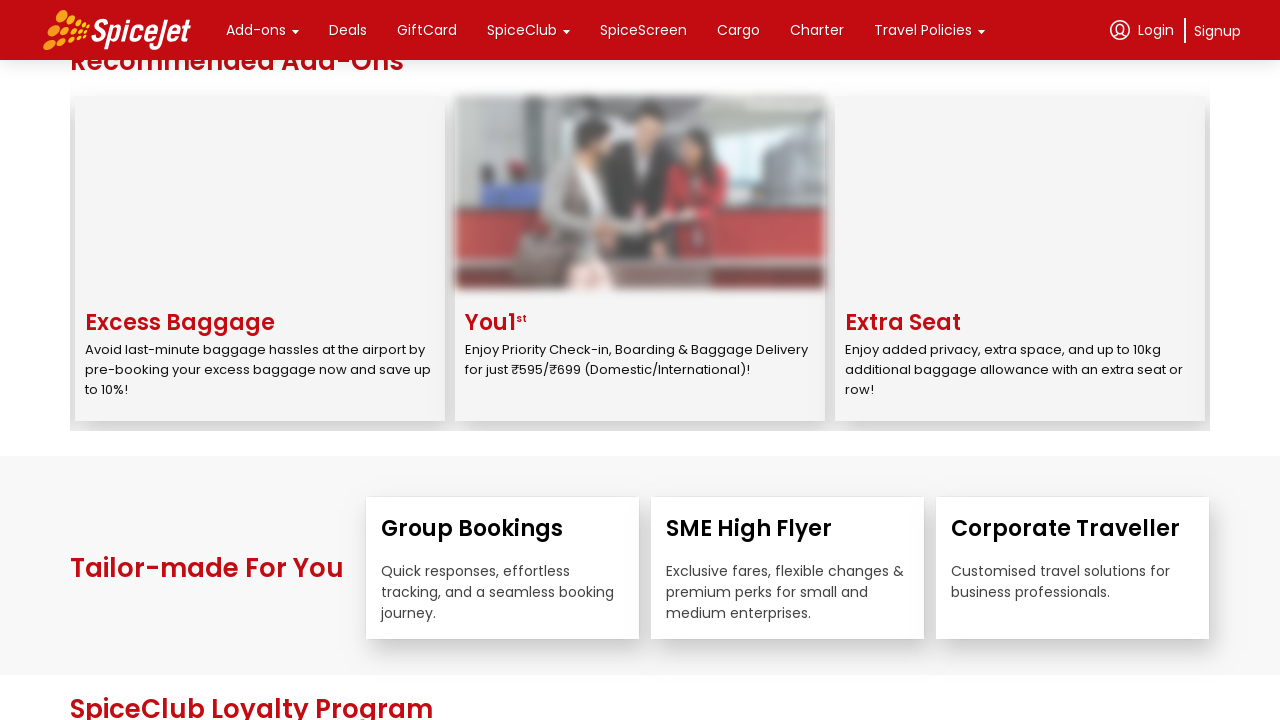

Waited for Return Date field to be visible
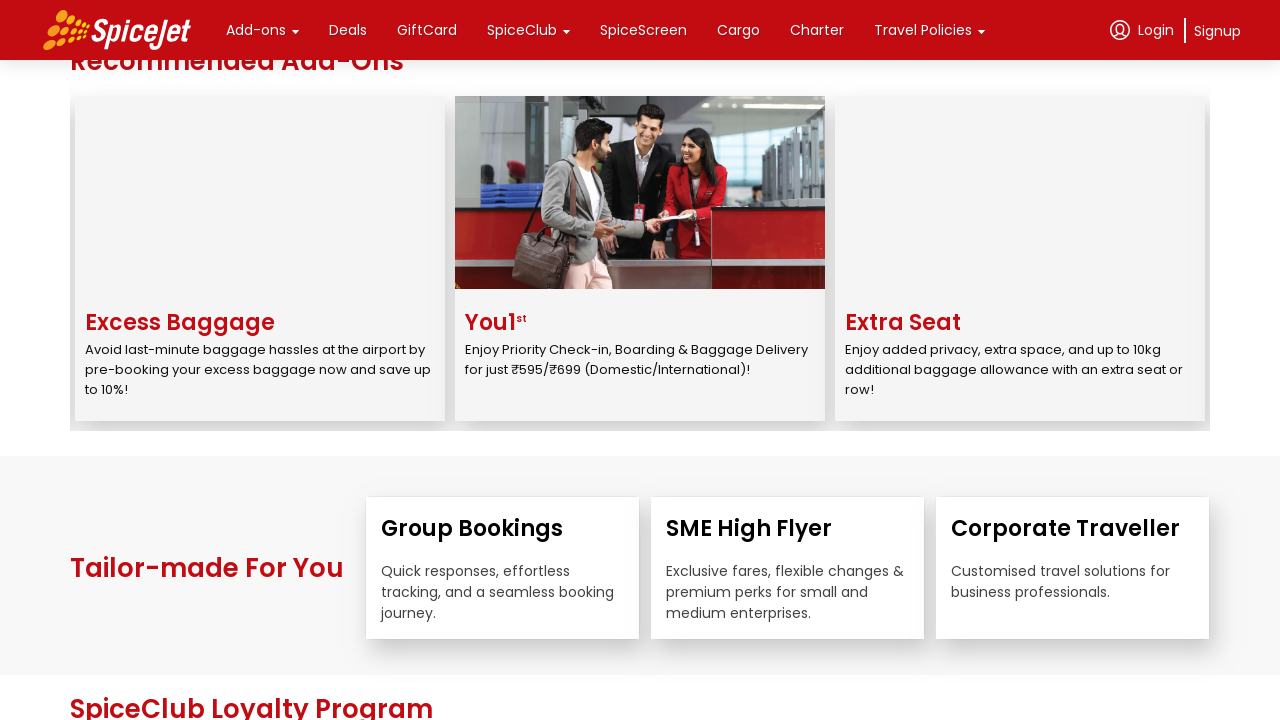

Clicked Return Date field to open return date calendar at (413, 330) on xpath=//div[contains(@class, 'css-76zvg2') and contains(text(), 'Return Date')]
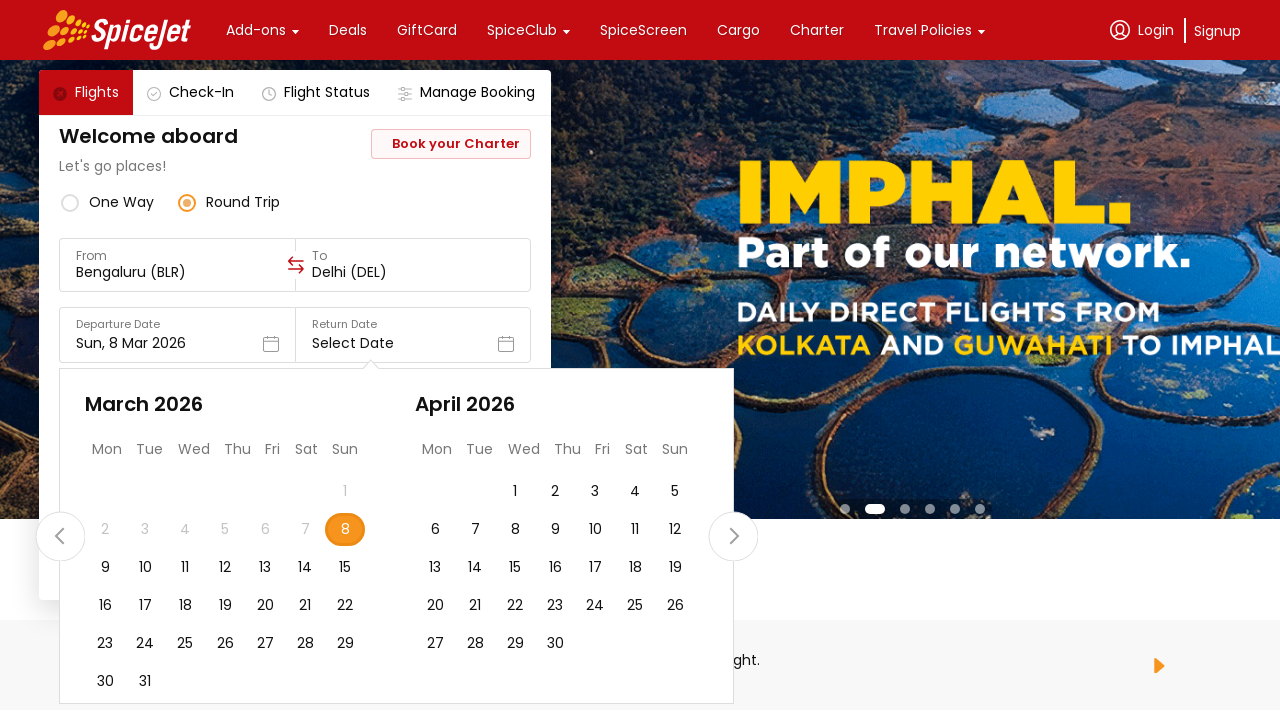

Waited for date 9 to be visible in return calendar
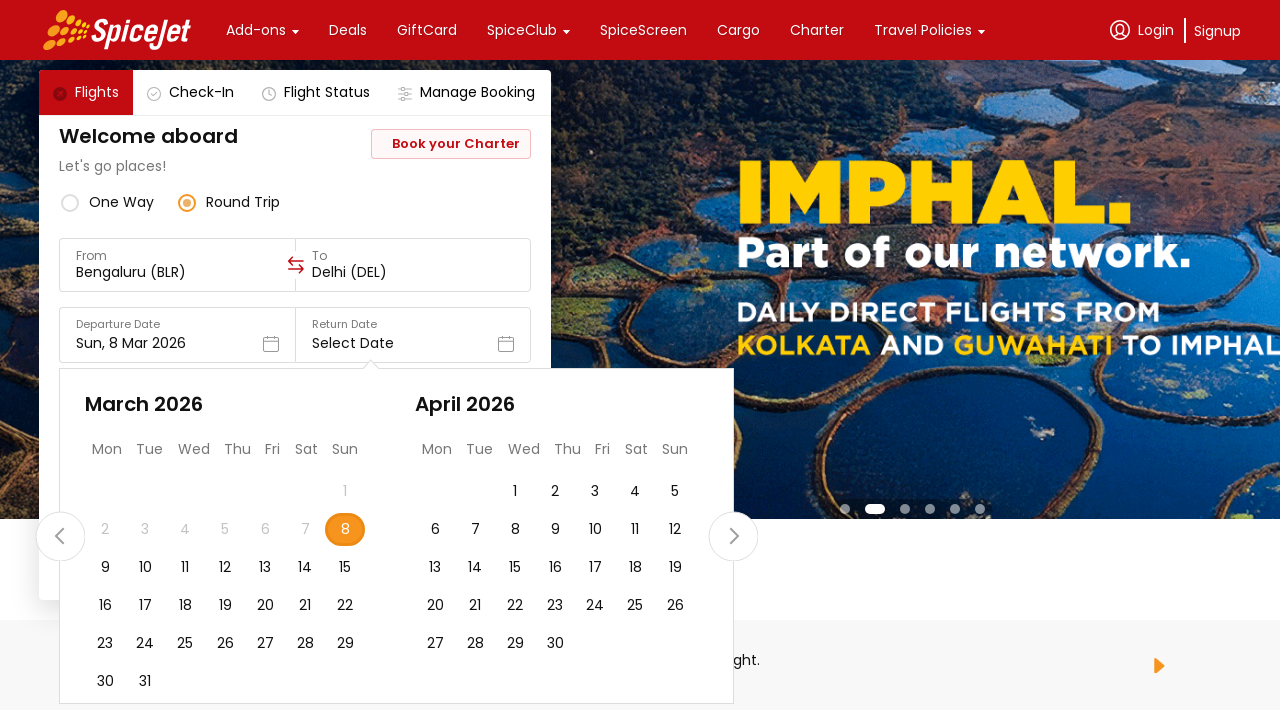

Selected 9th as return date at (105, 568) on xpath=//div[contains(@class, 'css-76zvg2') and contains(text(), '9')]
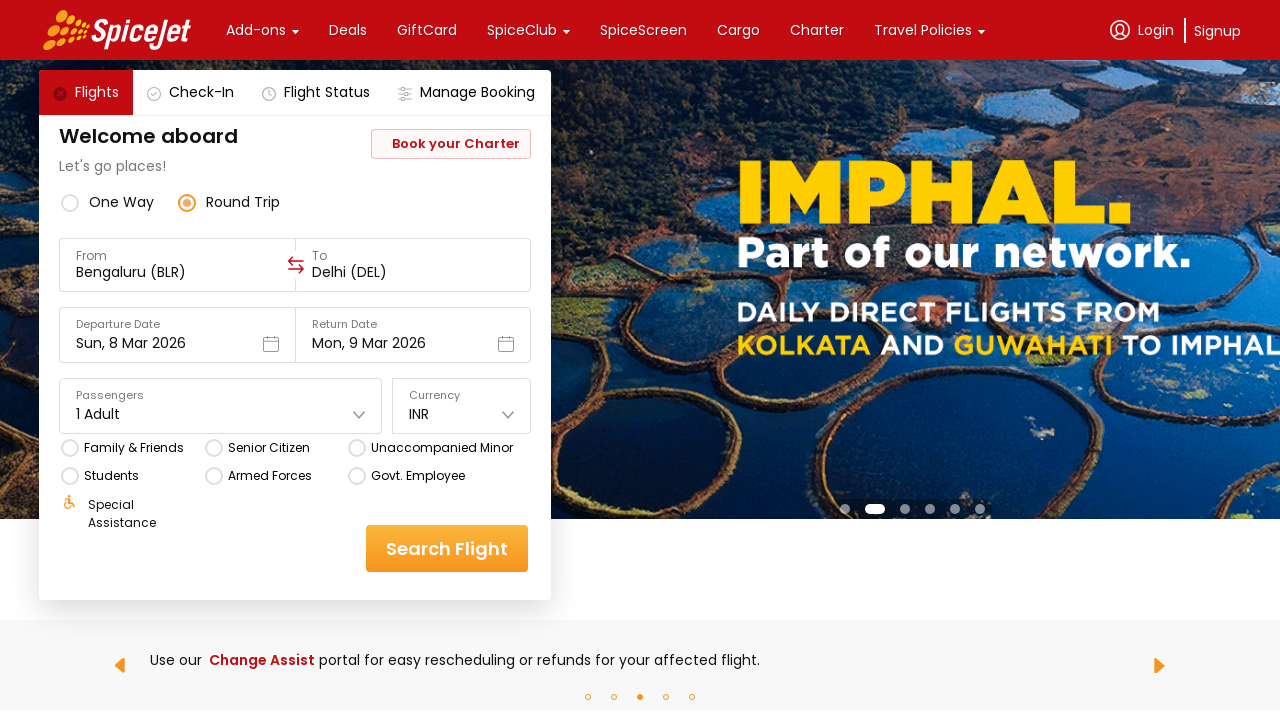

Waited for Search Flights button to be visible
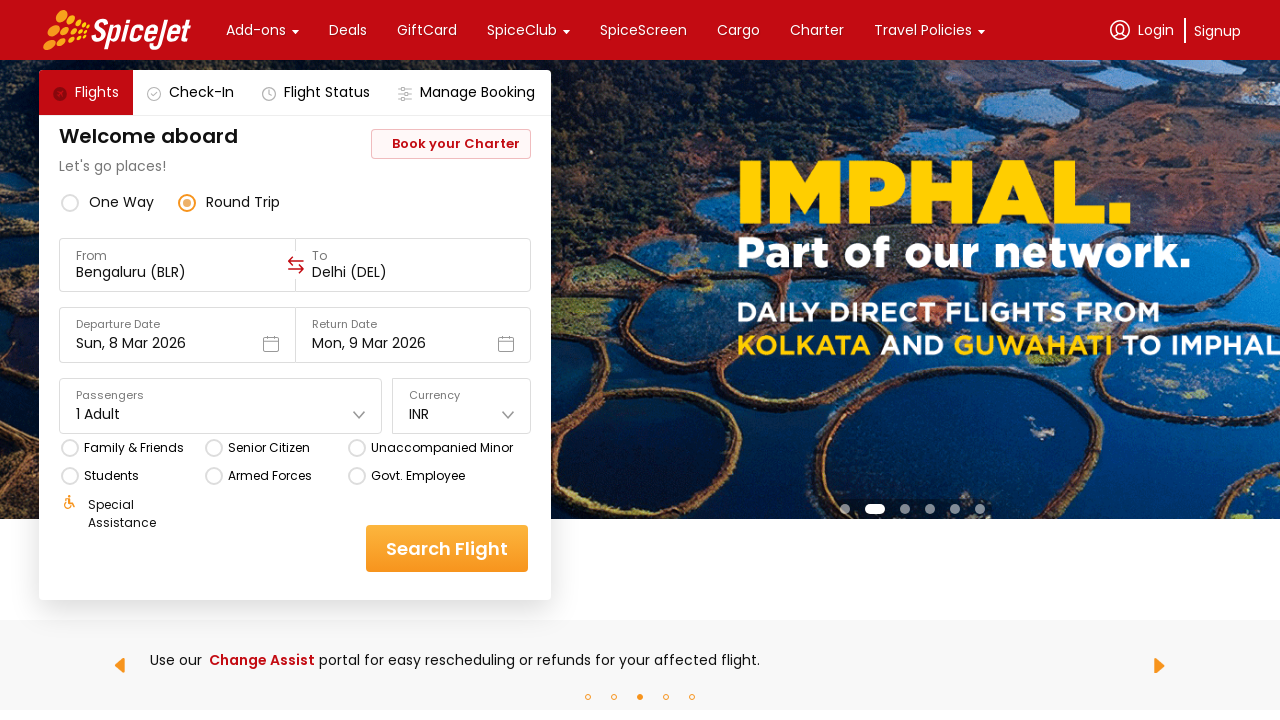

Clicked Search Flights button to initiate round-trip flight search from Bengaluru to Delhi at (447, 548) on [data-testid='home-page-flight-cta']
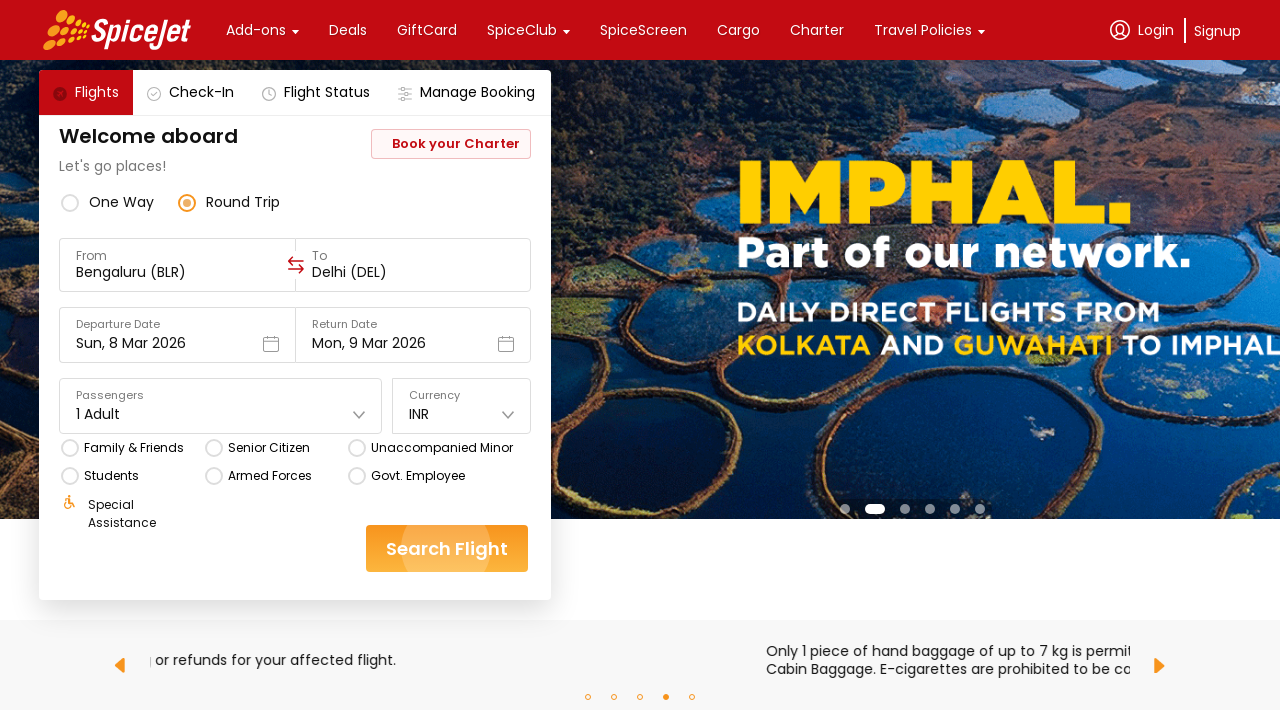

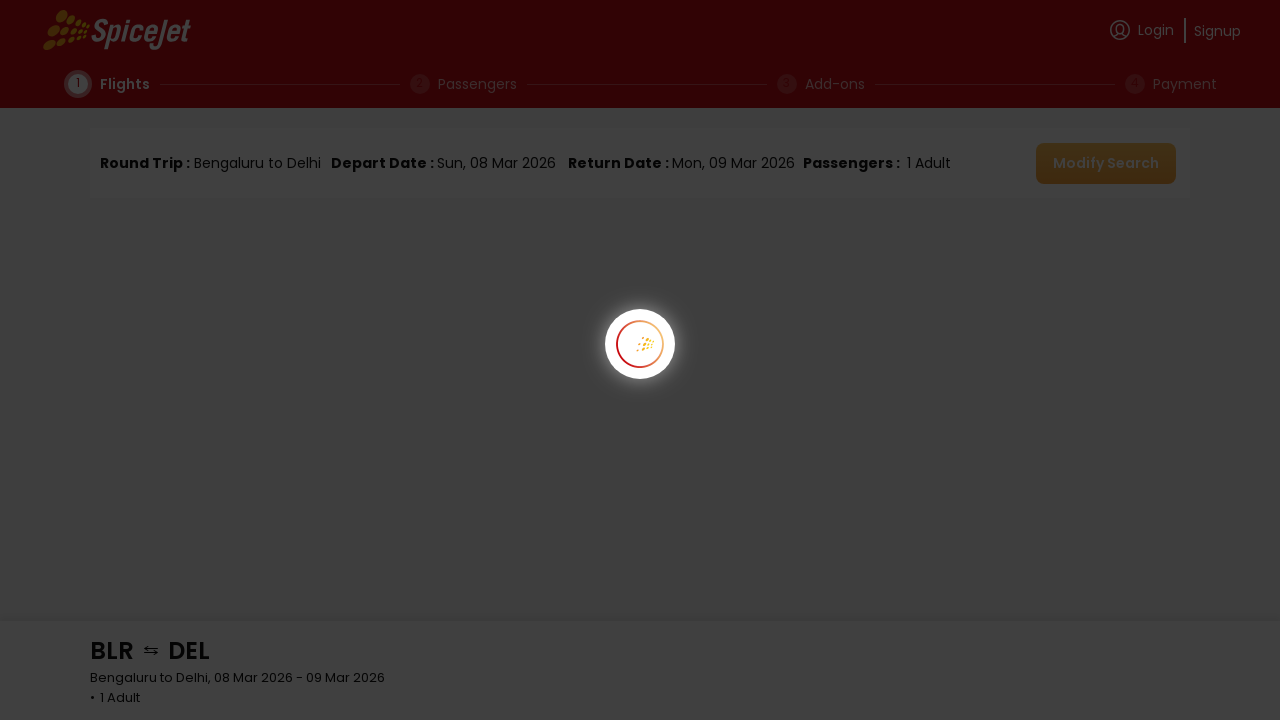